Tests various form elements on a practice page including radio buttons, checkboxes, and dropdown selection

Starting URL: https://rahulshettyacademy.com/AutomationPractice/

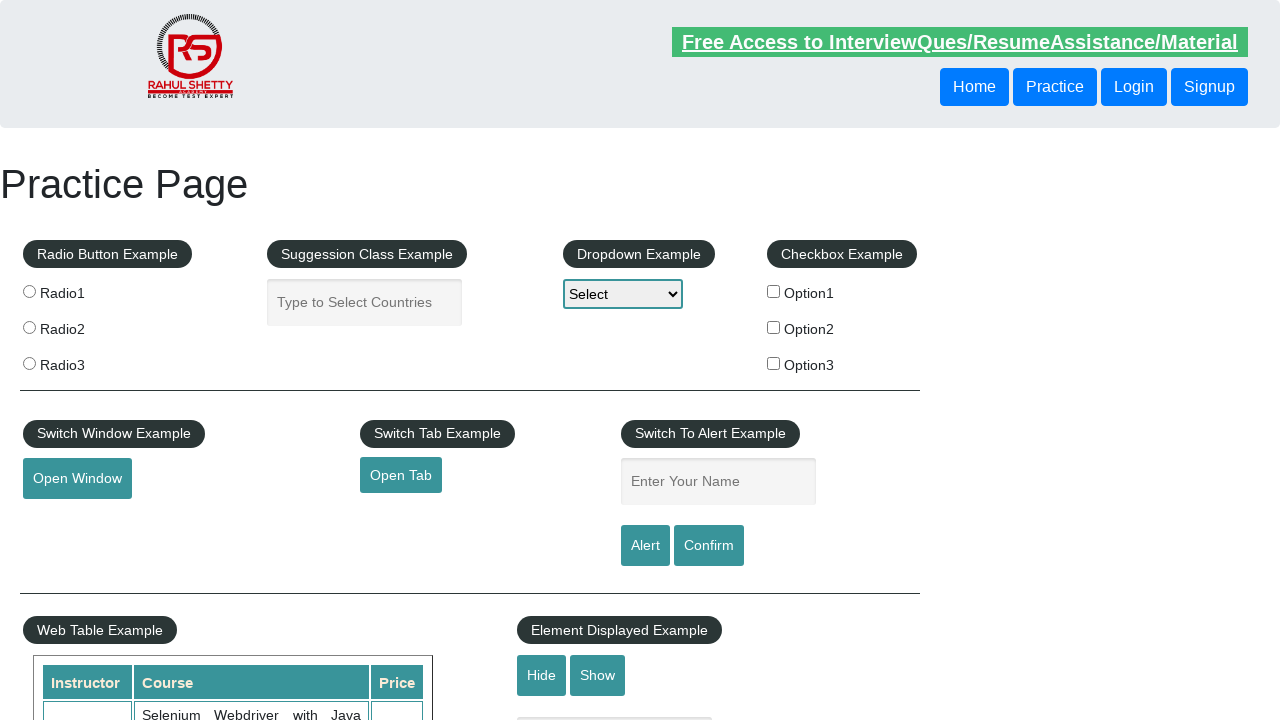

Retrieved all footer links from the page
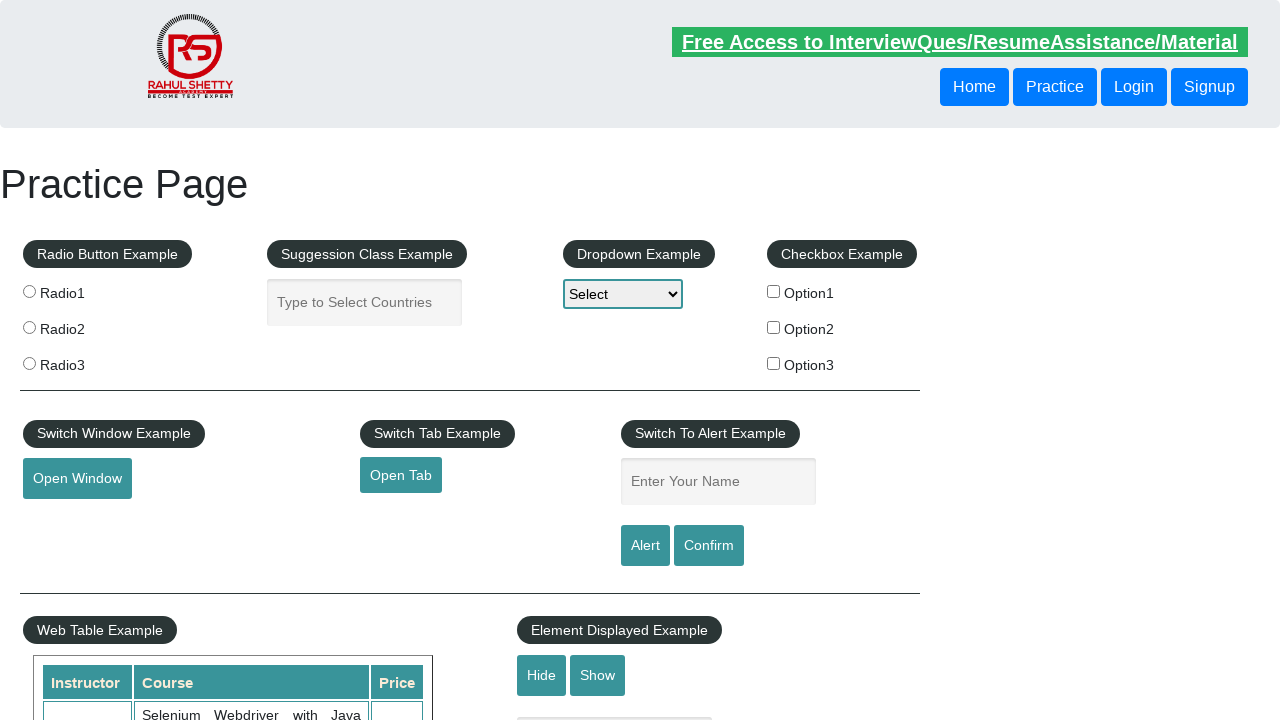

Retrieved all radio button elements
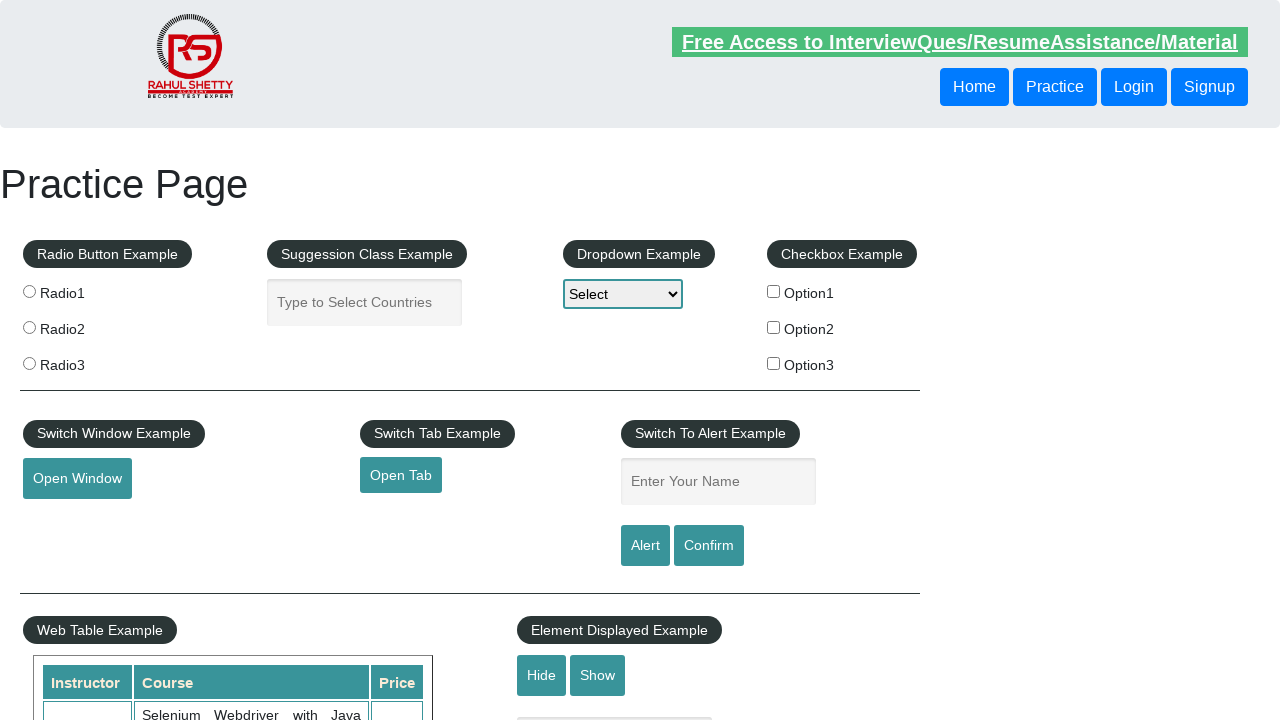

Clicked radio button with value 'radio1' at (29, 291) on input[name='radioButton'] >> nth=0
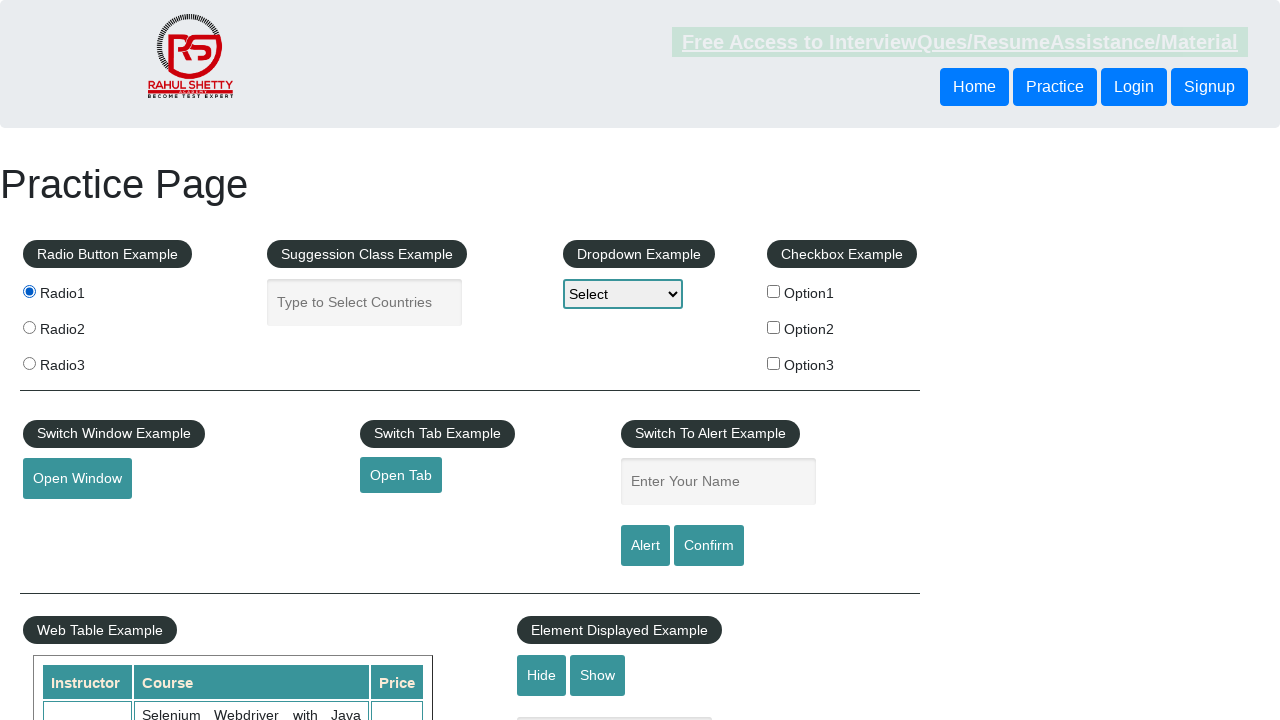

Clicked radio button with value 'radio2' at (29, 327) on input[name='radioButton'] >> nth=1
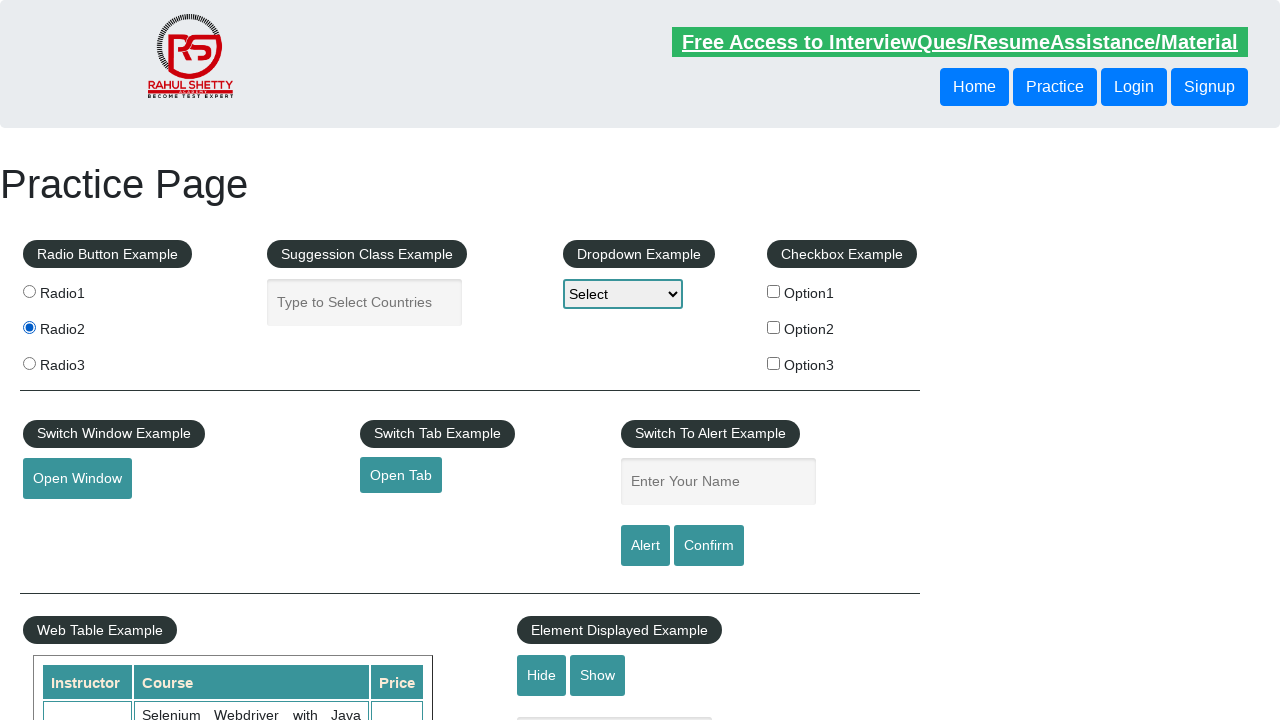

Clicked radio button with value 'radio3' at (29, 363) on input[name='radioButton'] >> nth=2
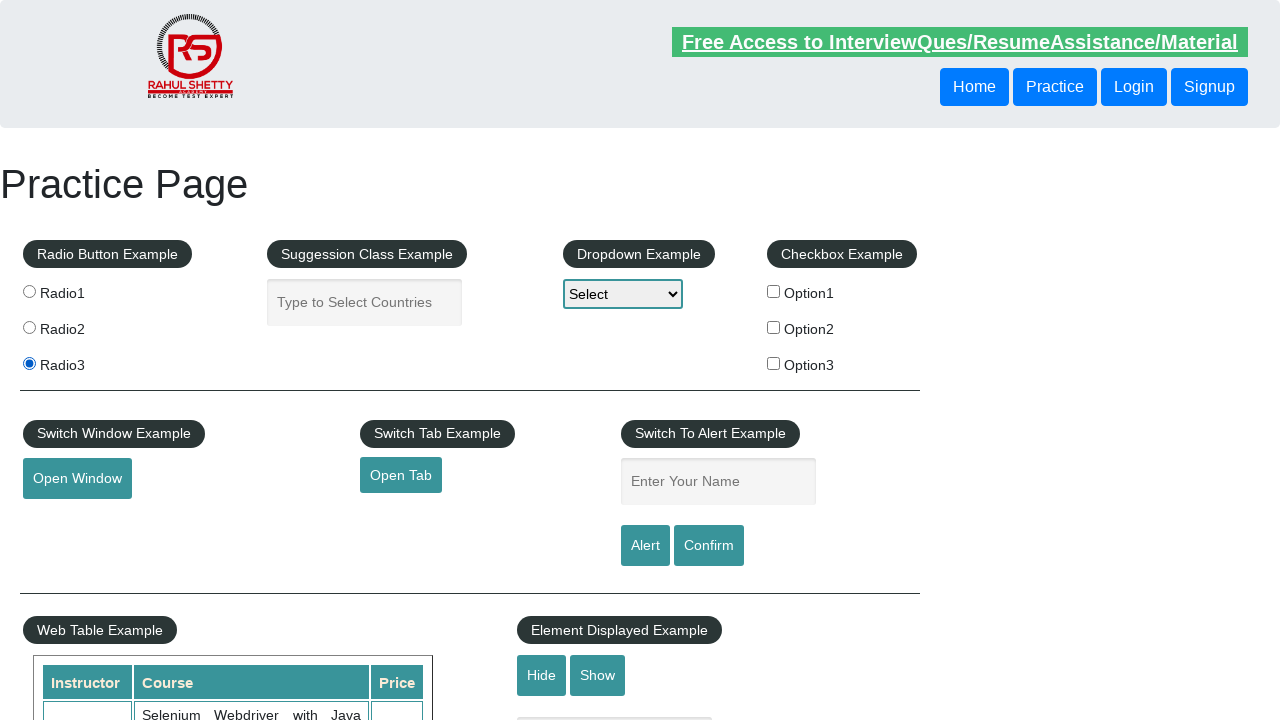

Selected Option2 from dropdown by index on select[name='dropdown-class-example']
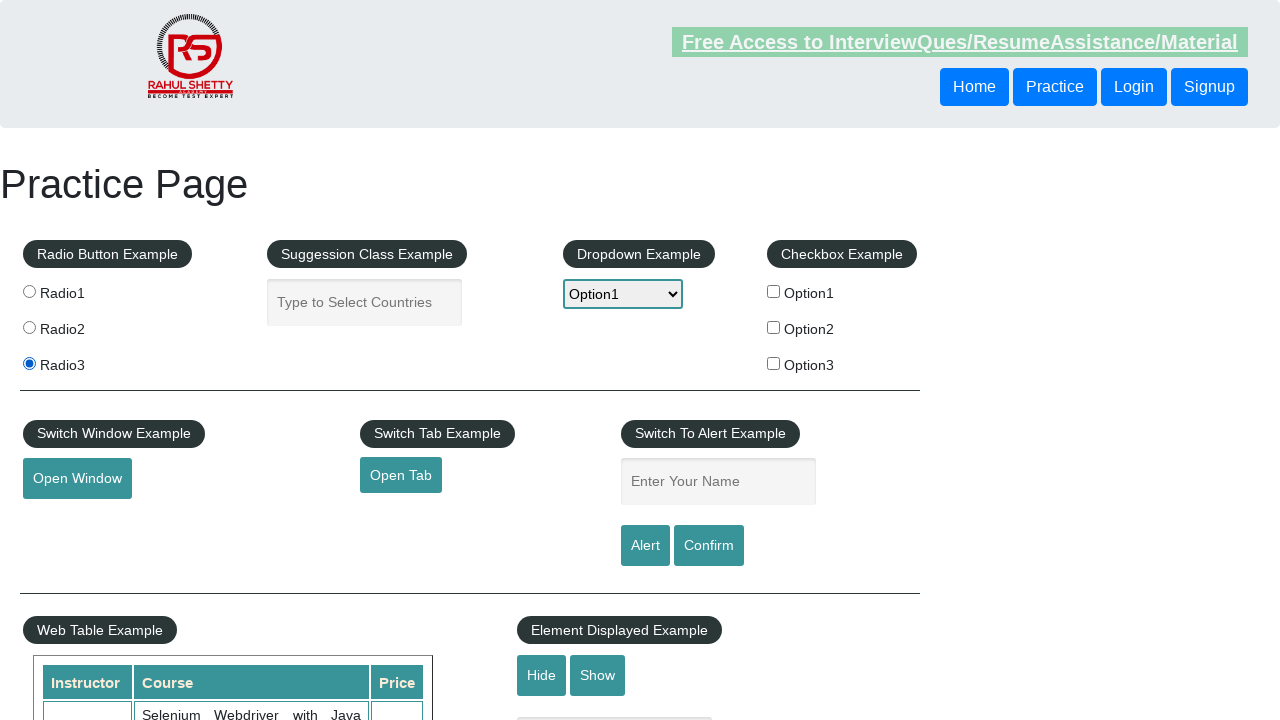

Waited 2000ms for dropdown selection to process
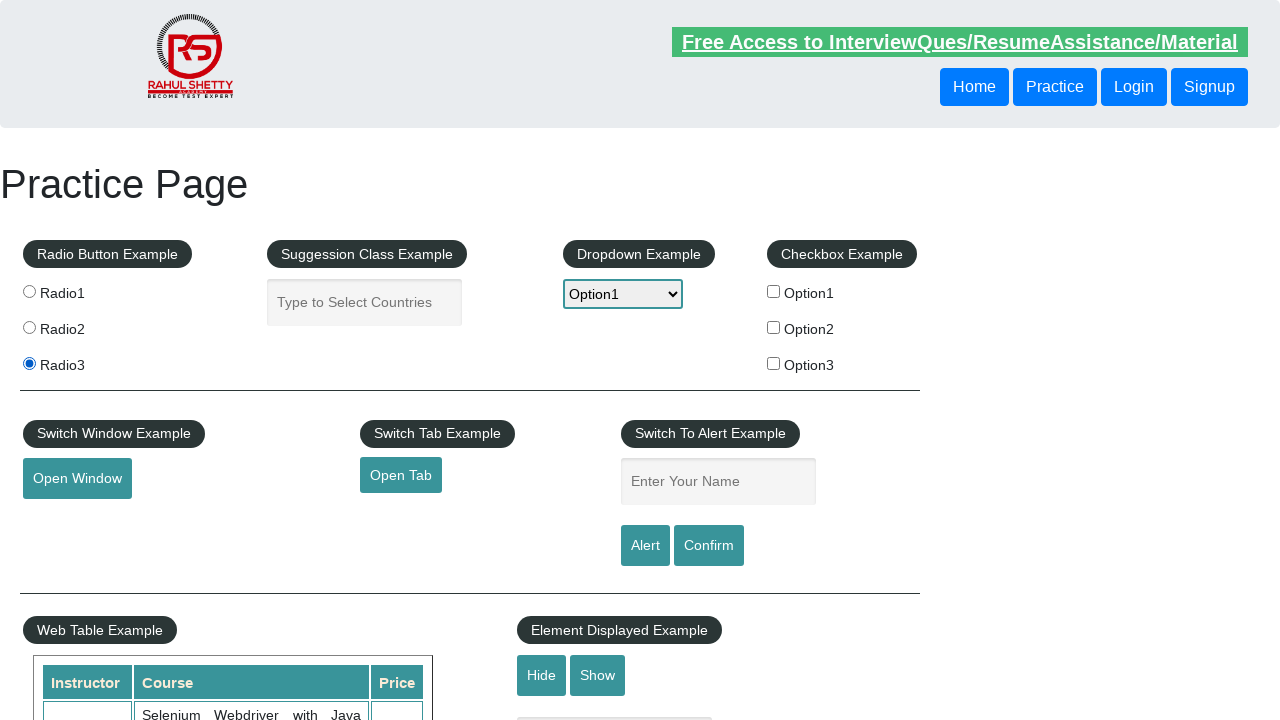

Selected Option3 from dropdown by value on select[name='dropdown-class-example']
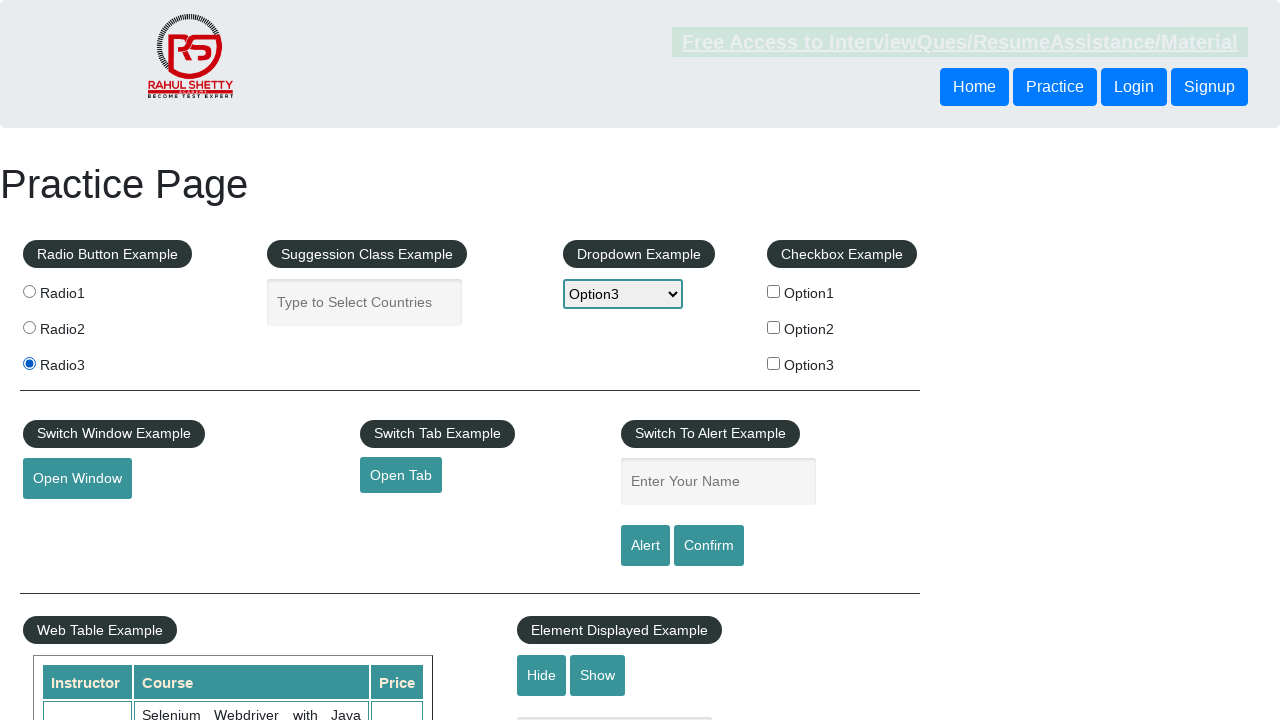

Waited 2000ms for dropdown selection to process
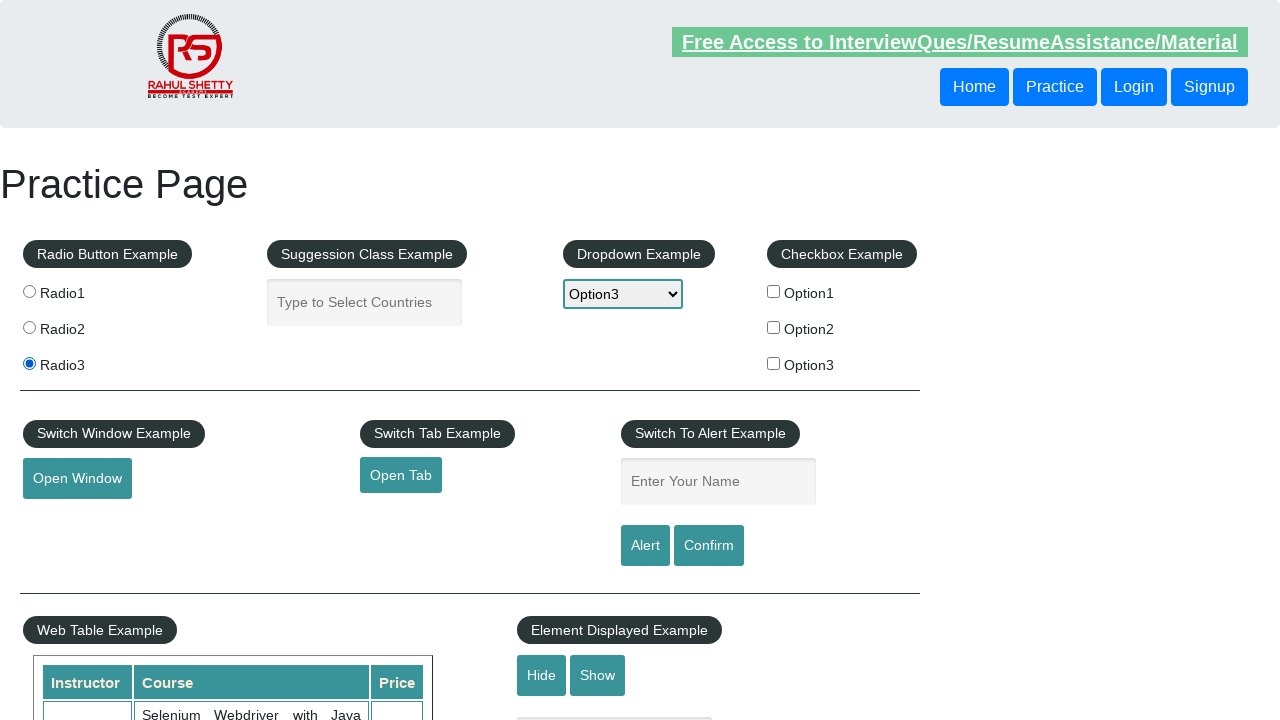

Clicked checkbox with id 'checkBoxOption3' at (774, 363) on #checkBoxOption3
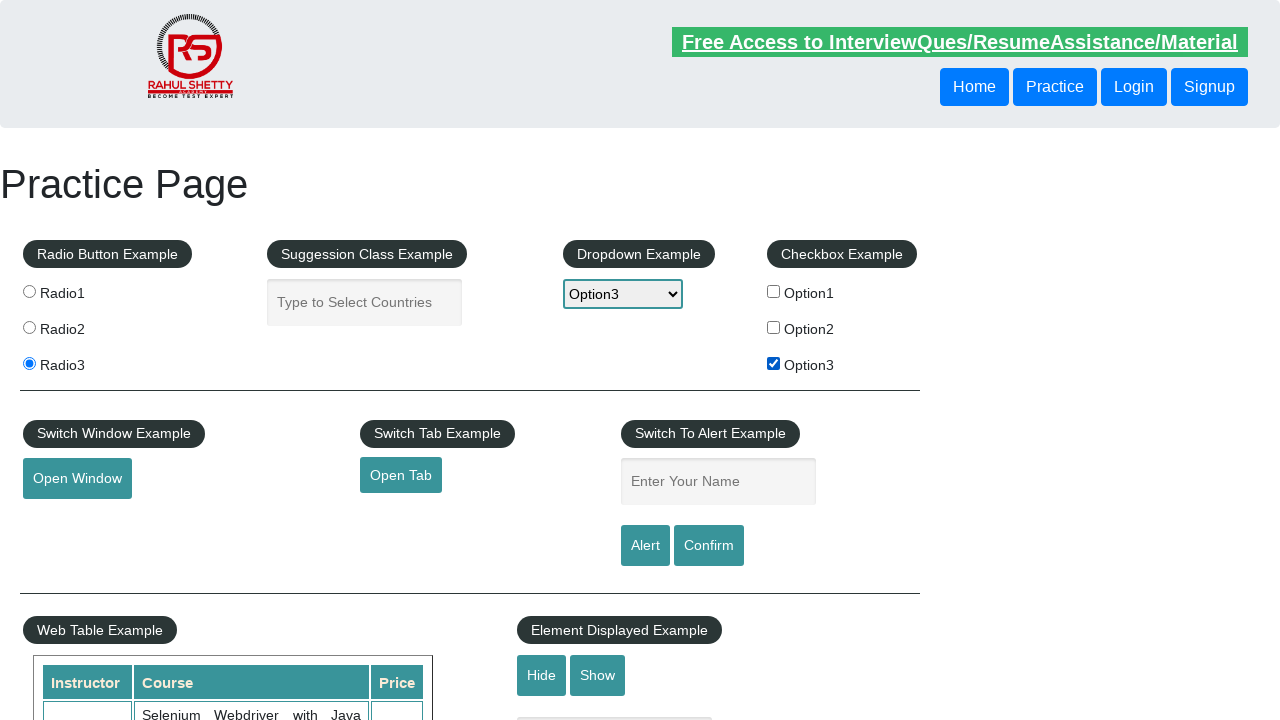

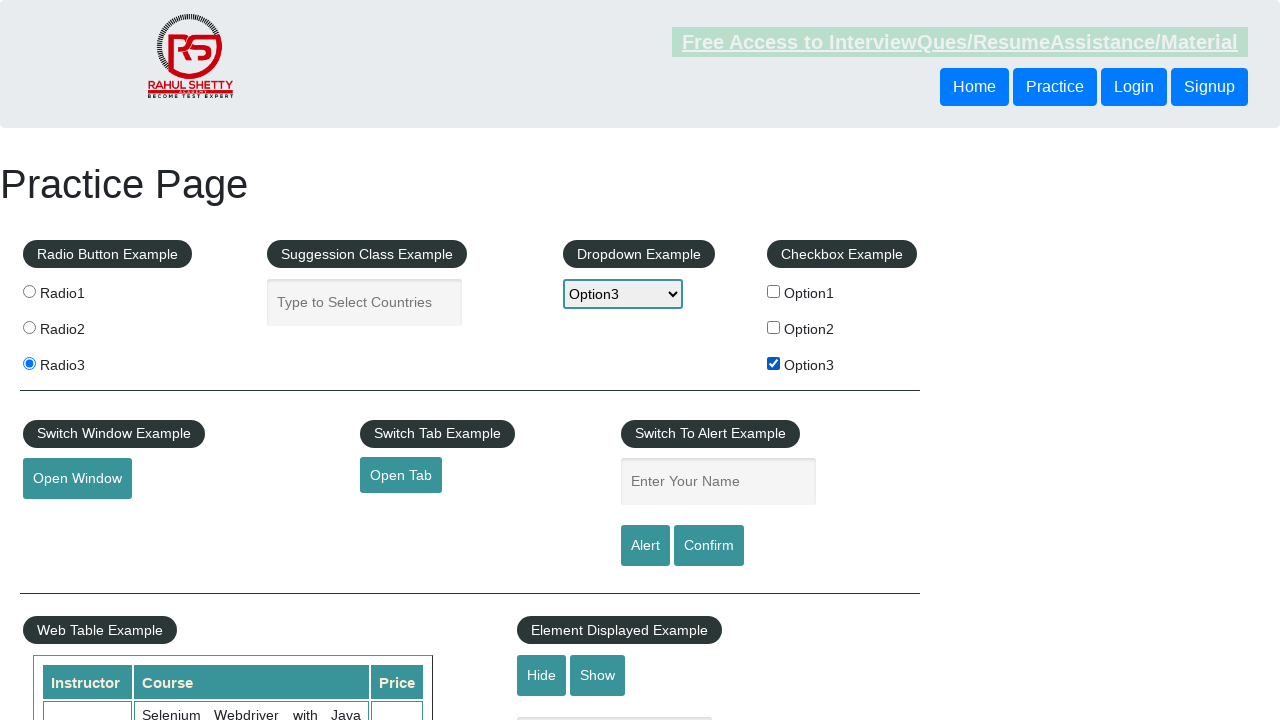